Tests clicking buttons multiple times to generate messages and verifying the message elements are created

Starting URL: https://eviltester.github.io/supportclasses/

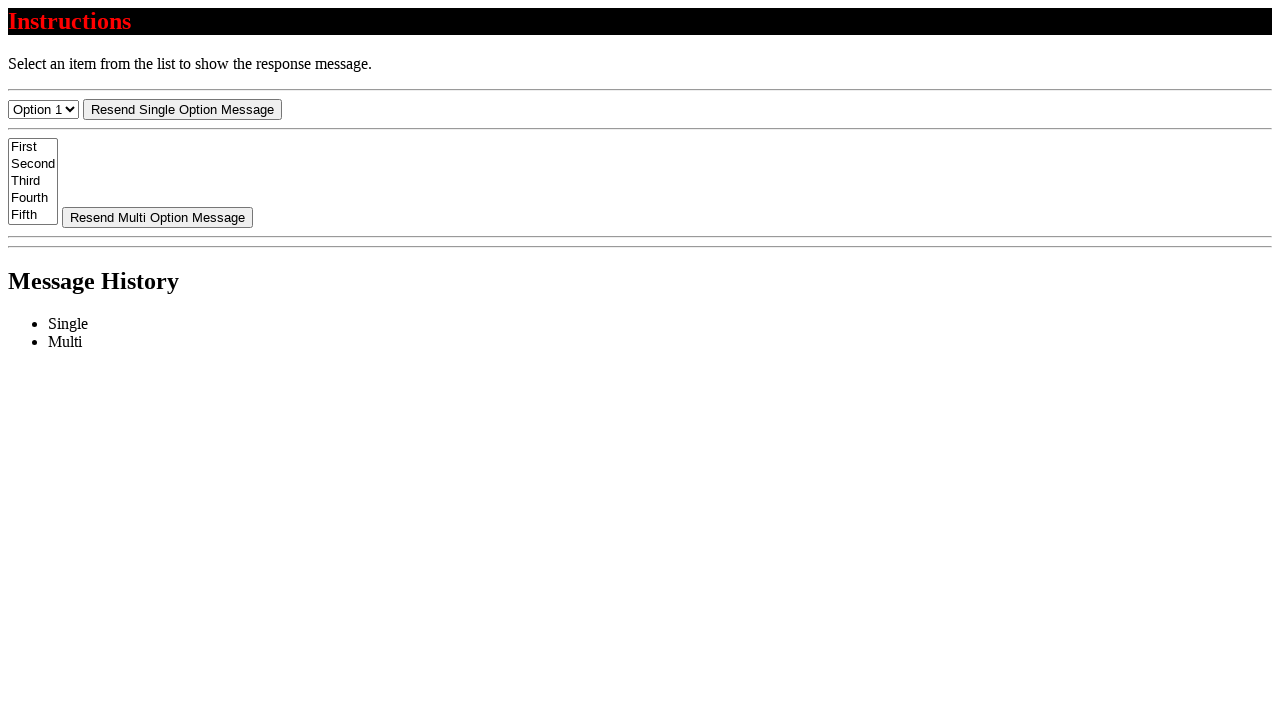

Navigated to support classes test page
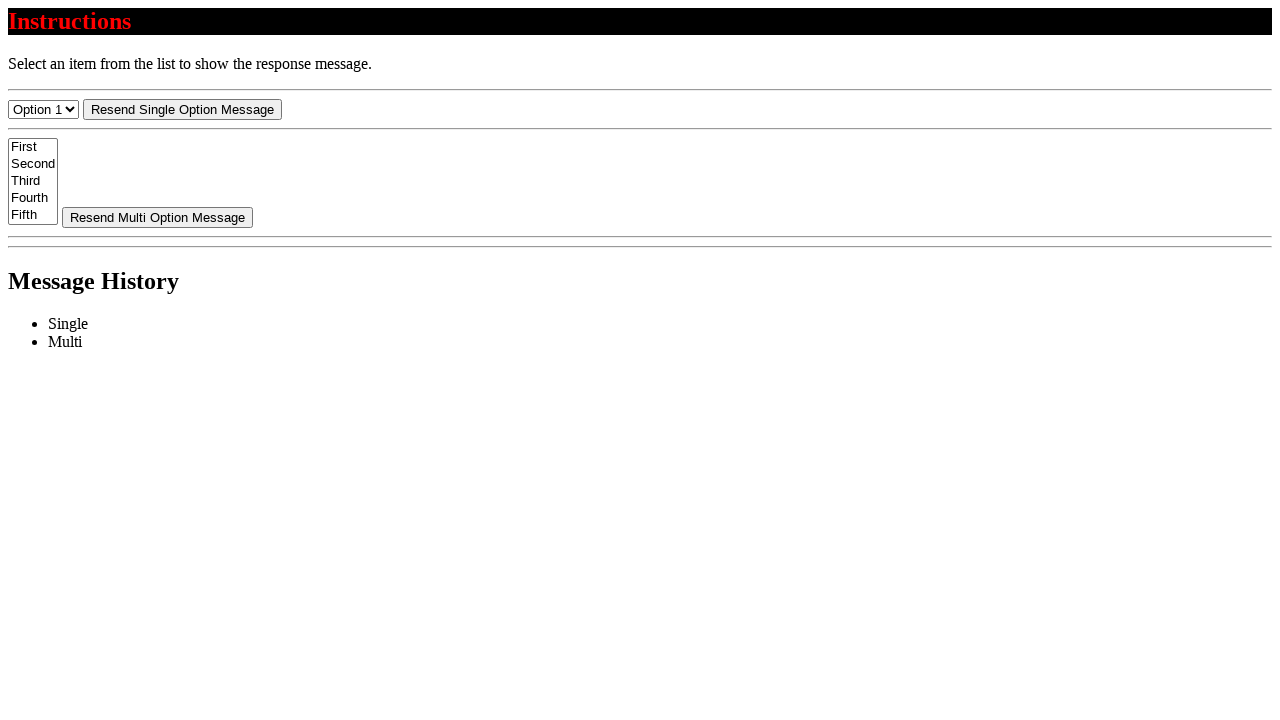

Clicked resend-single button (1/4) at (182, 109) on #resend-select
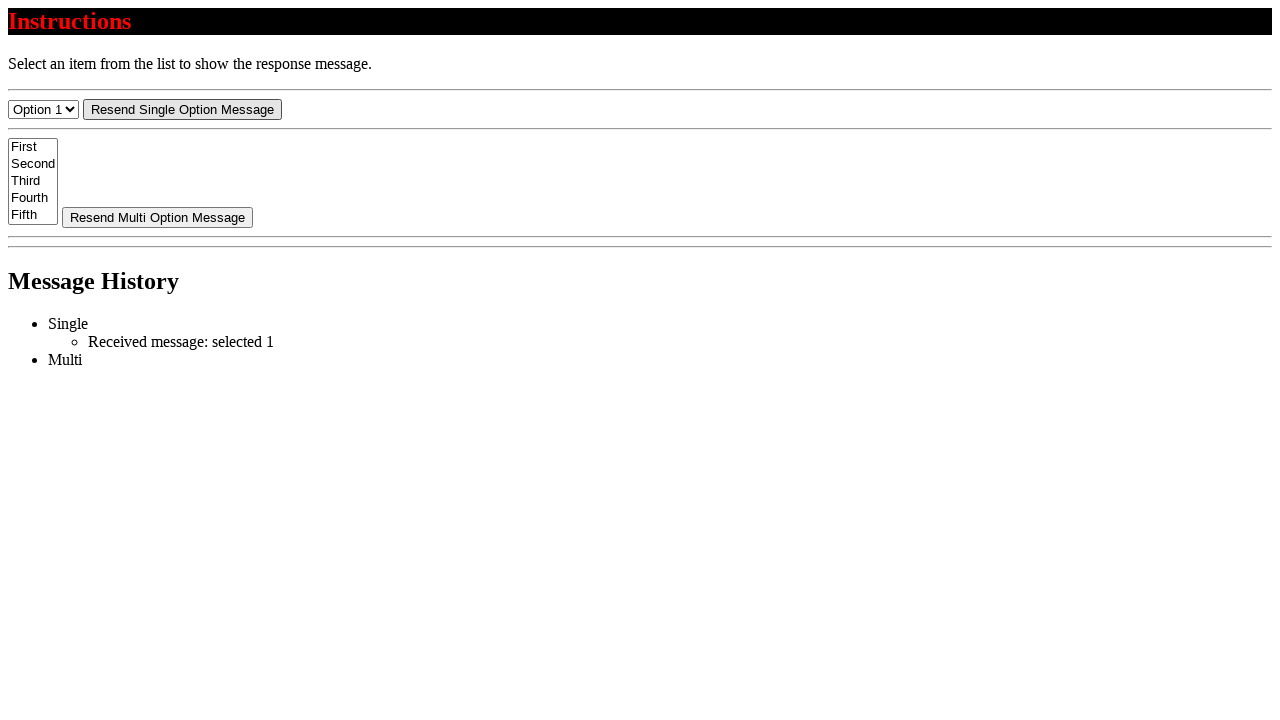

Clicked resend-single button (2/4) at (182, 109) on #resend-select
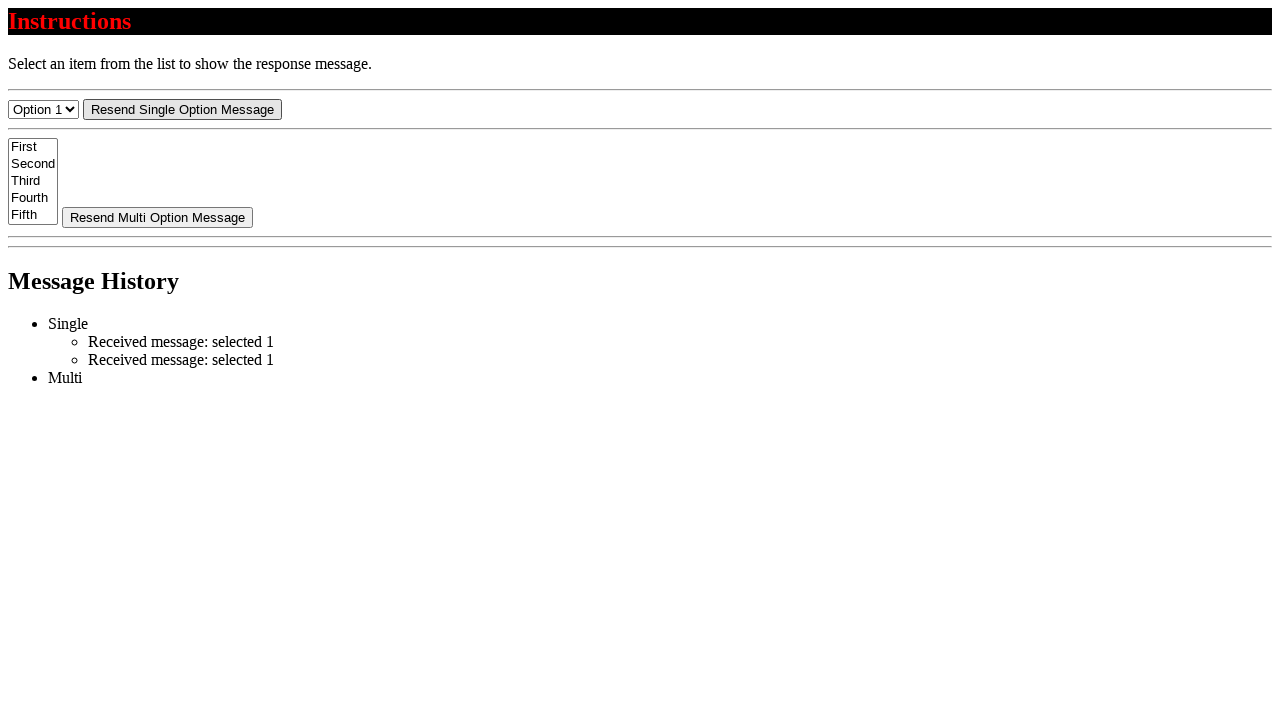

Clicked resend-single button (3/4) at (182, 109) on #resend-select
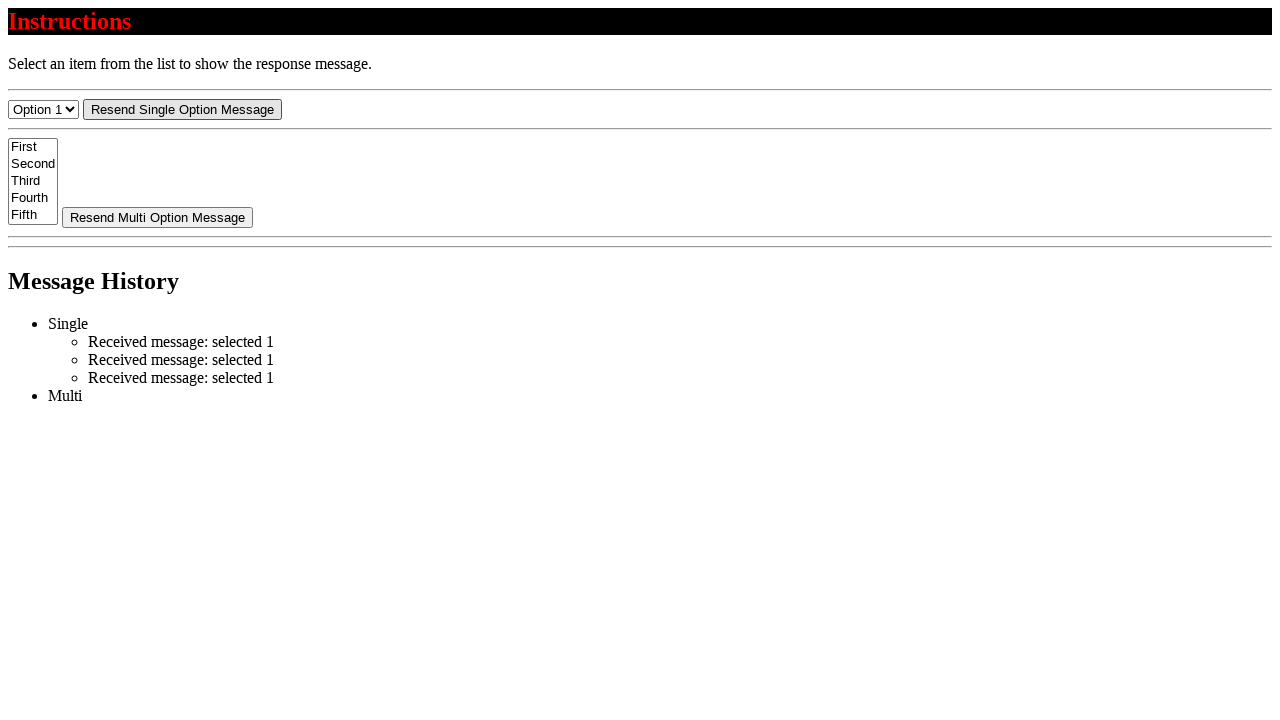

Clicked resend-single button (4/4) at (182, 109) on #resend-select
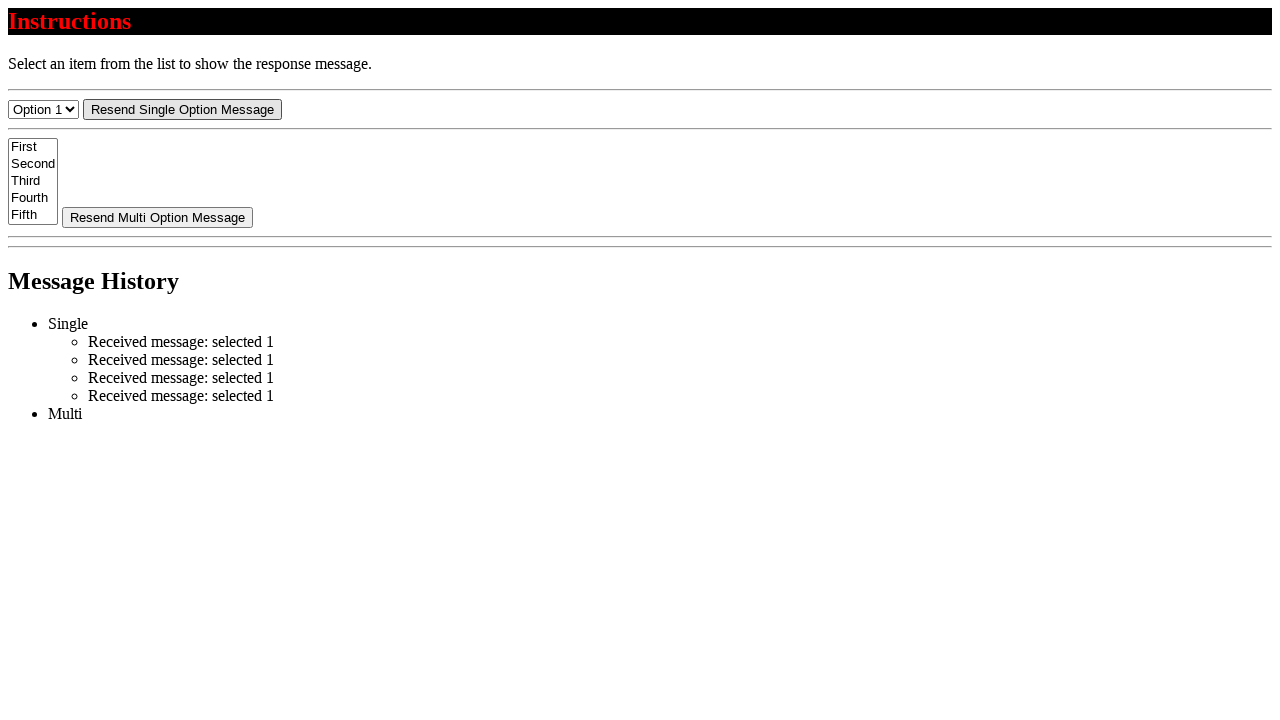

Clicked resend-multi button (1/2) at (158, 217) on #resend-multi
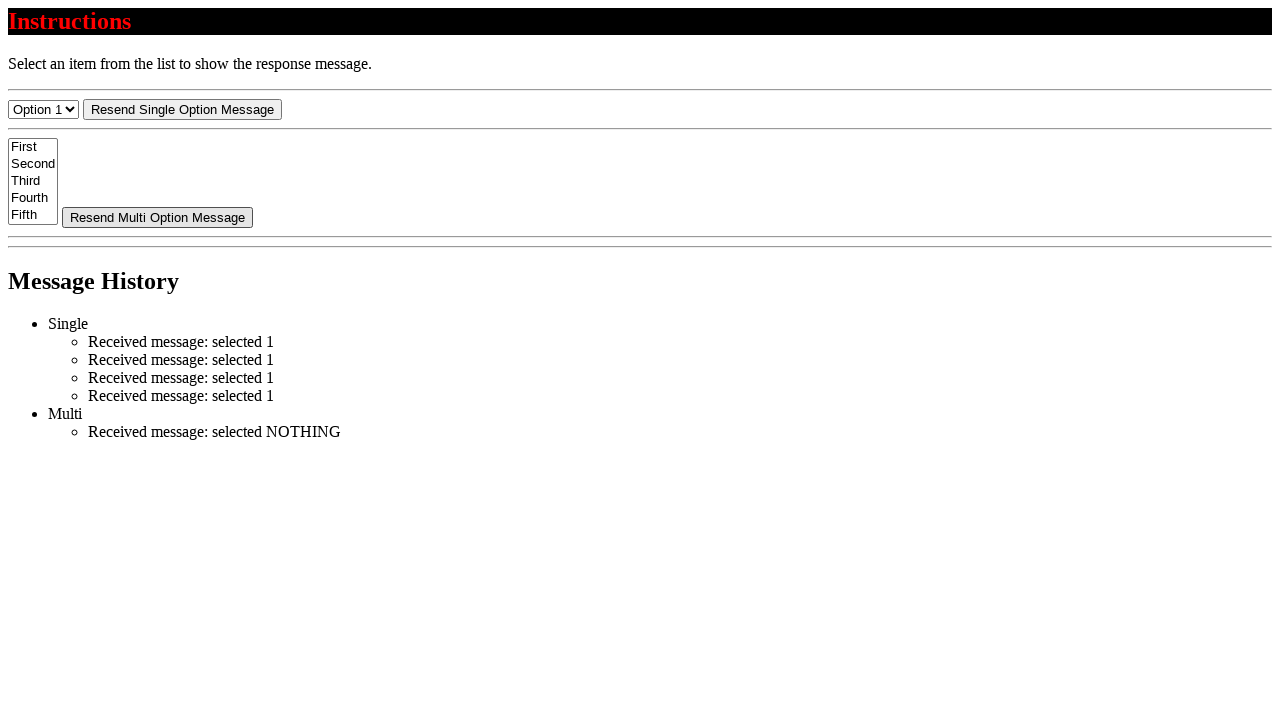

Clicked resend-multi button (2/2) at (158, 217) on #resend-multi
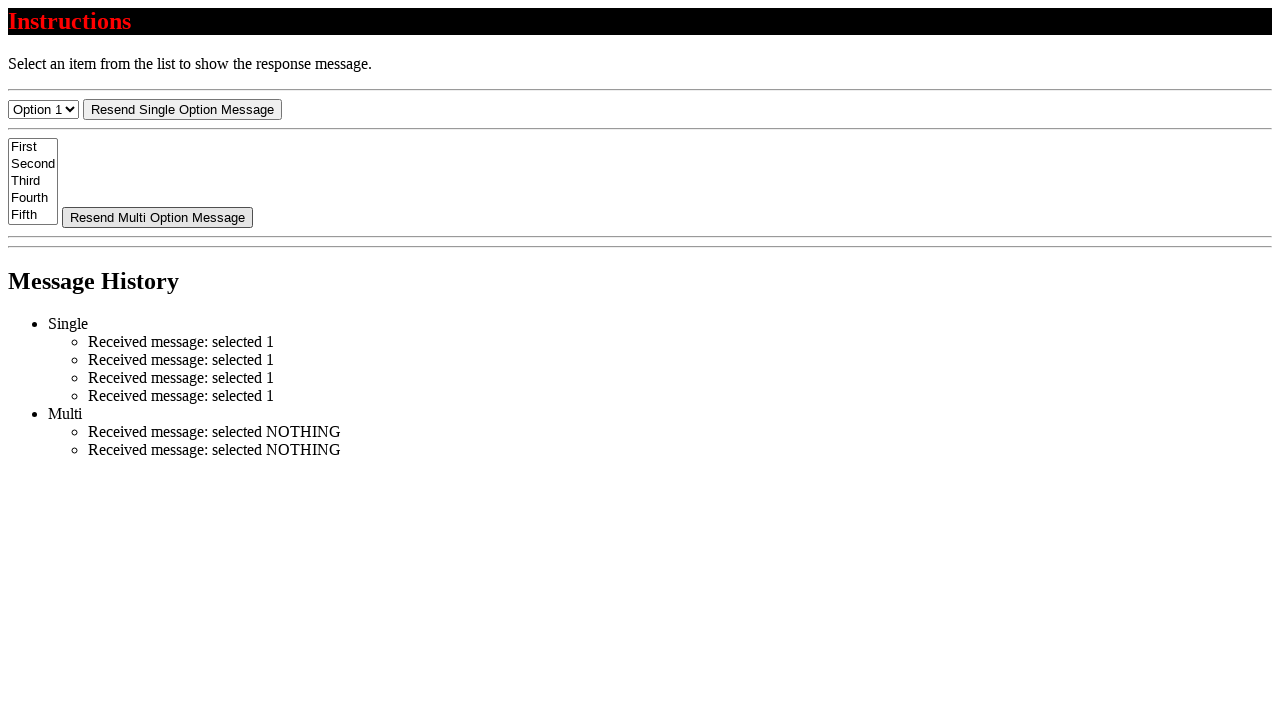

Message elements loaded on page
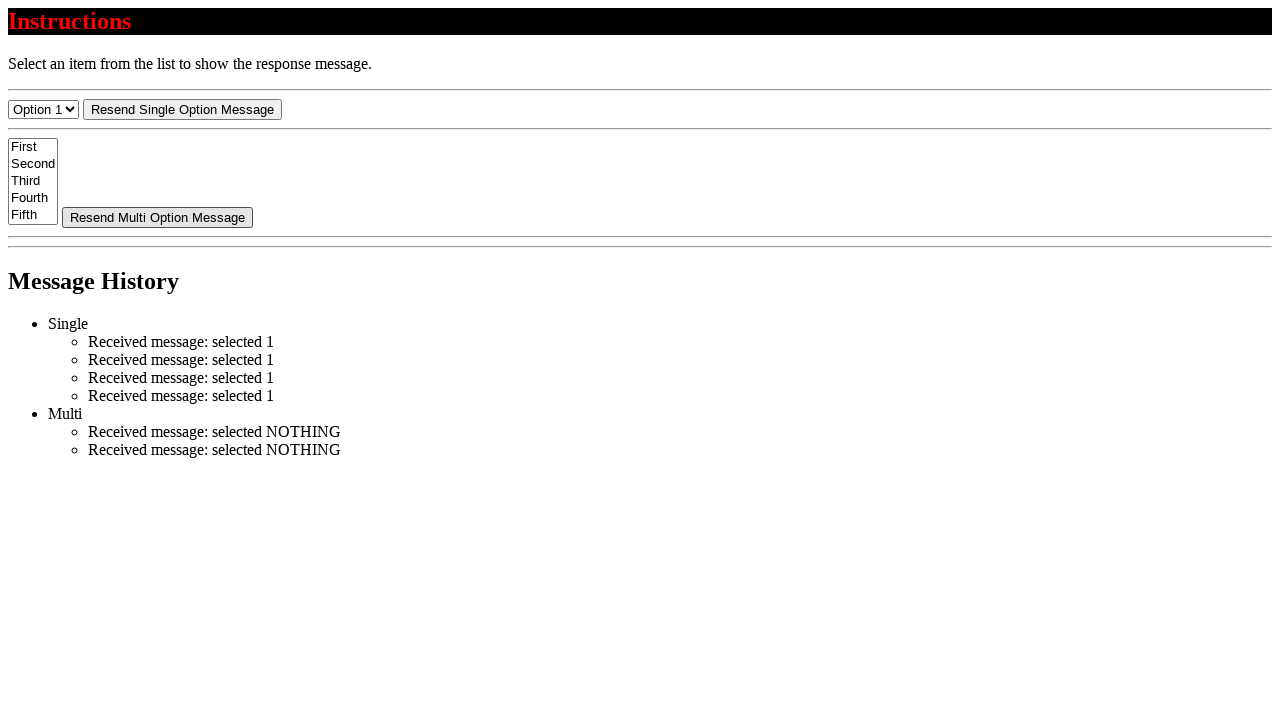

Located all message elements
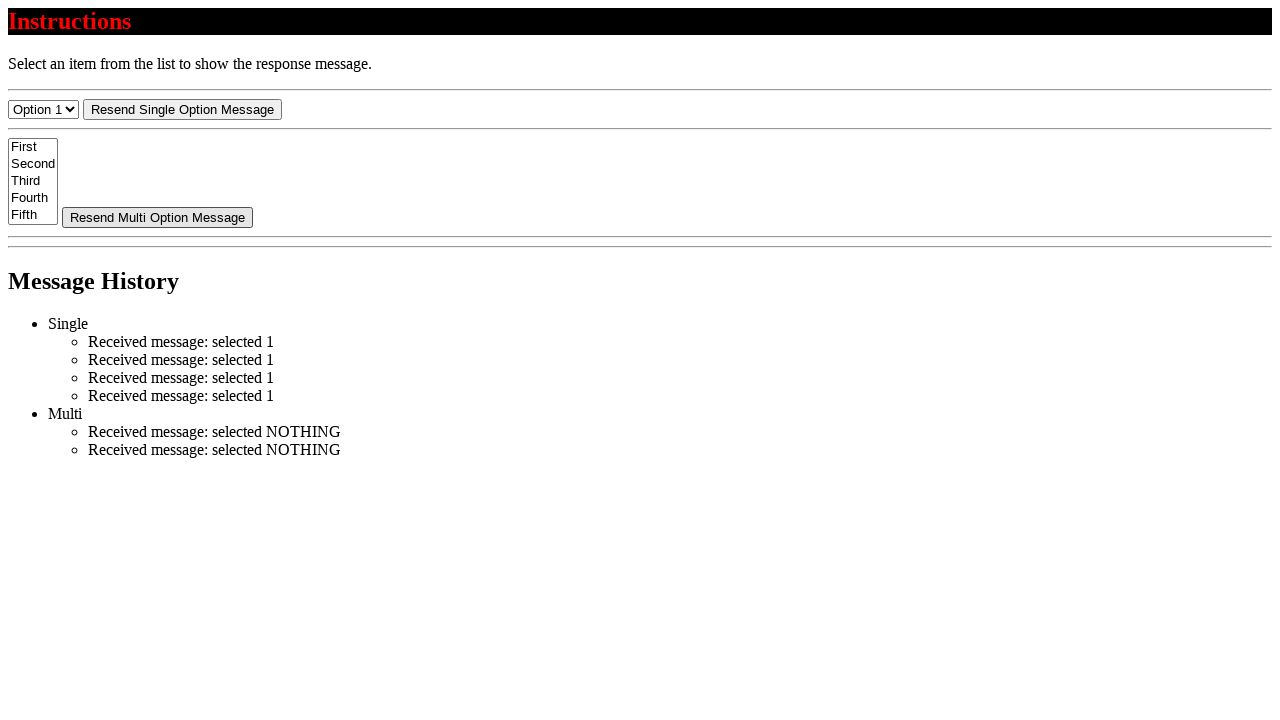

First message element is visible
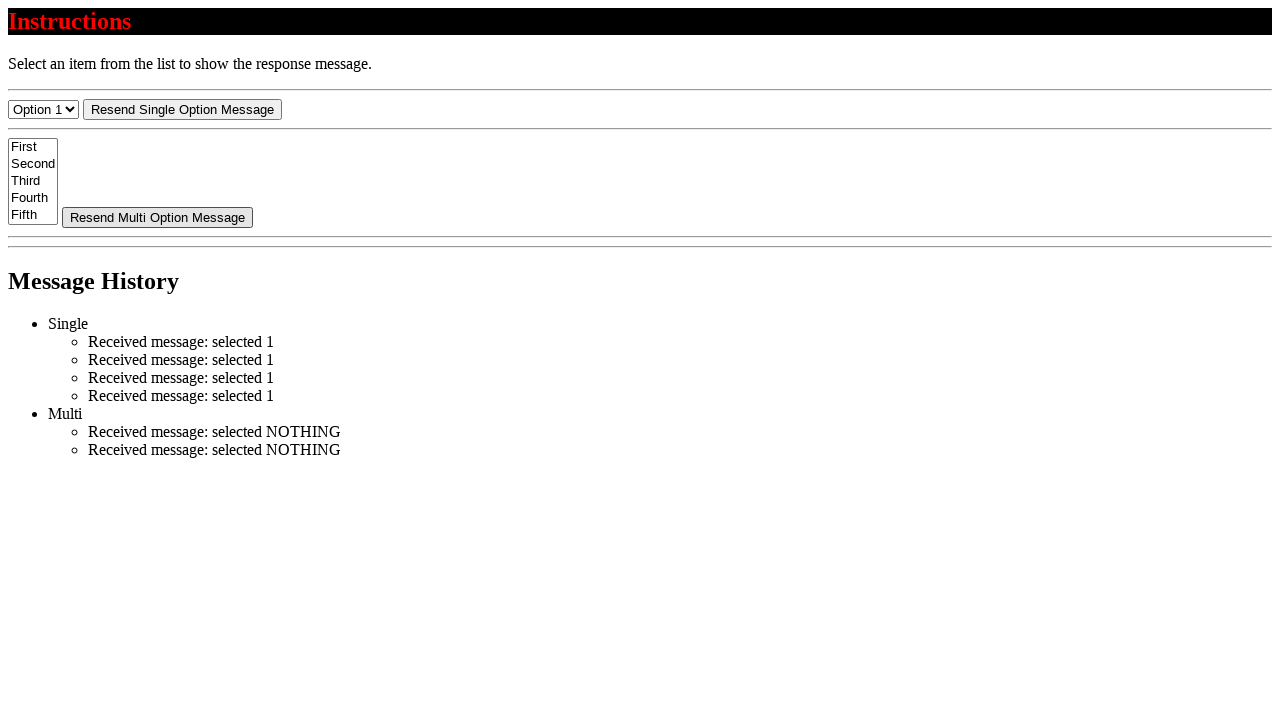

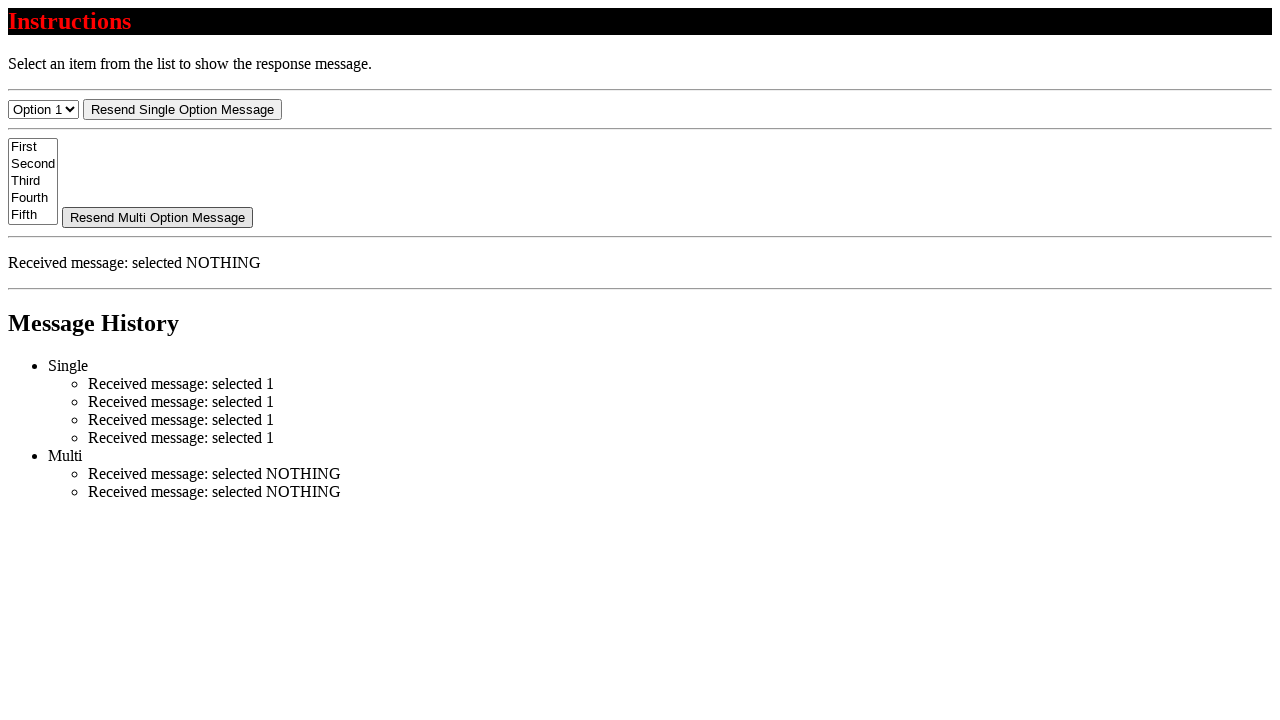